Tests drag and drop functionality by dragging an element from source to target location within an iframe

Starting URL: http://jqueryui.com/droppable/

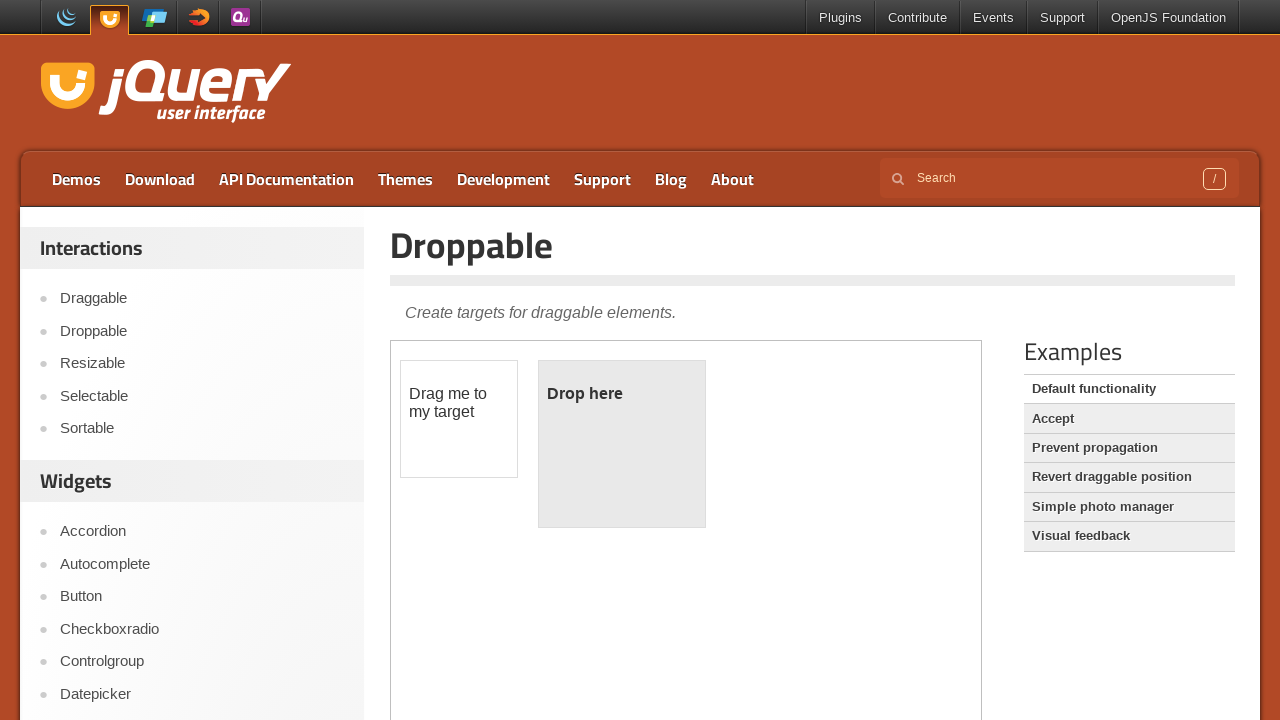

Located the iframe containing drag and drop demo
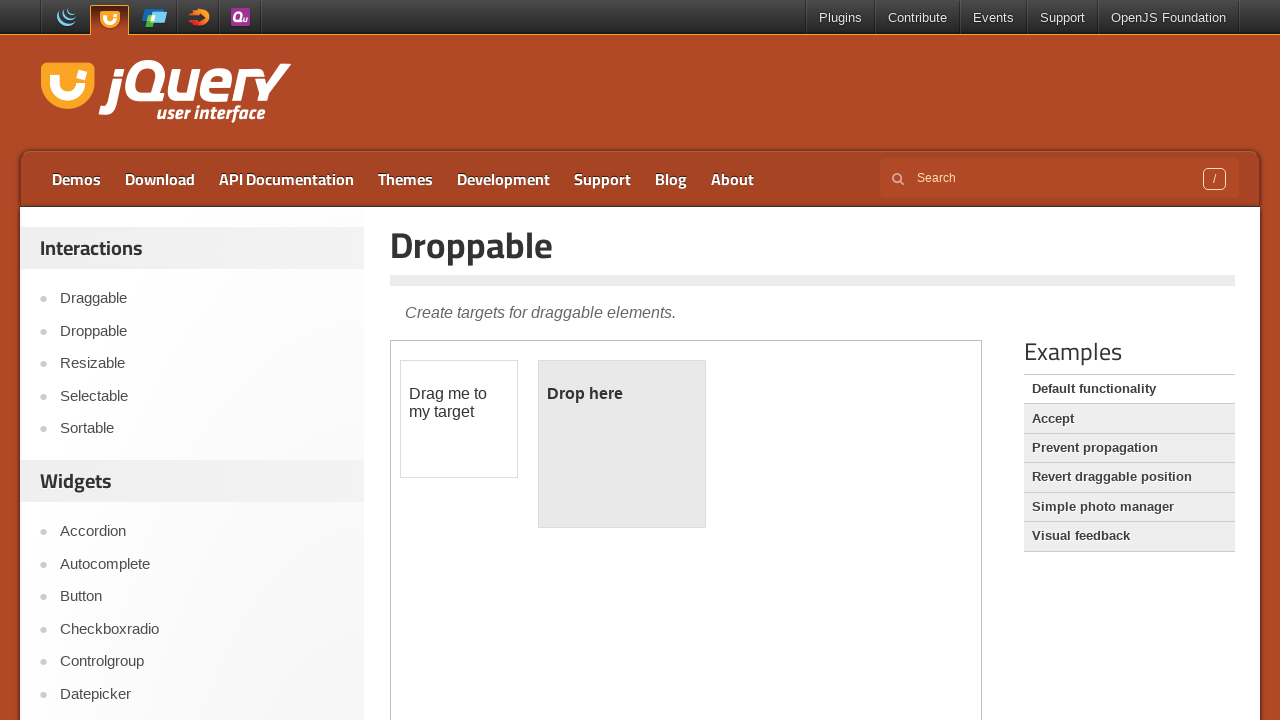

Located draggable element
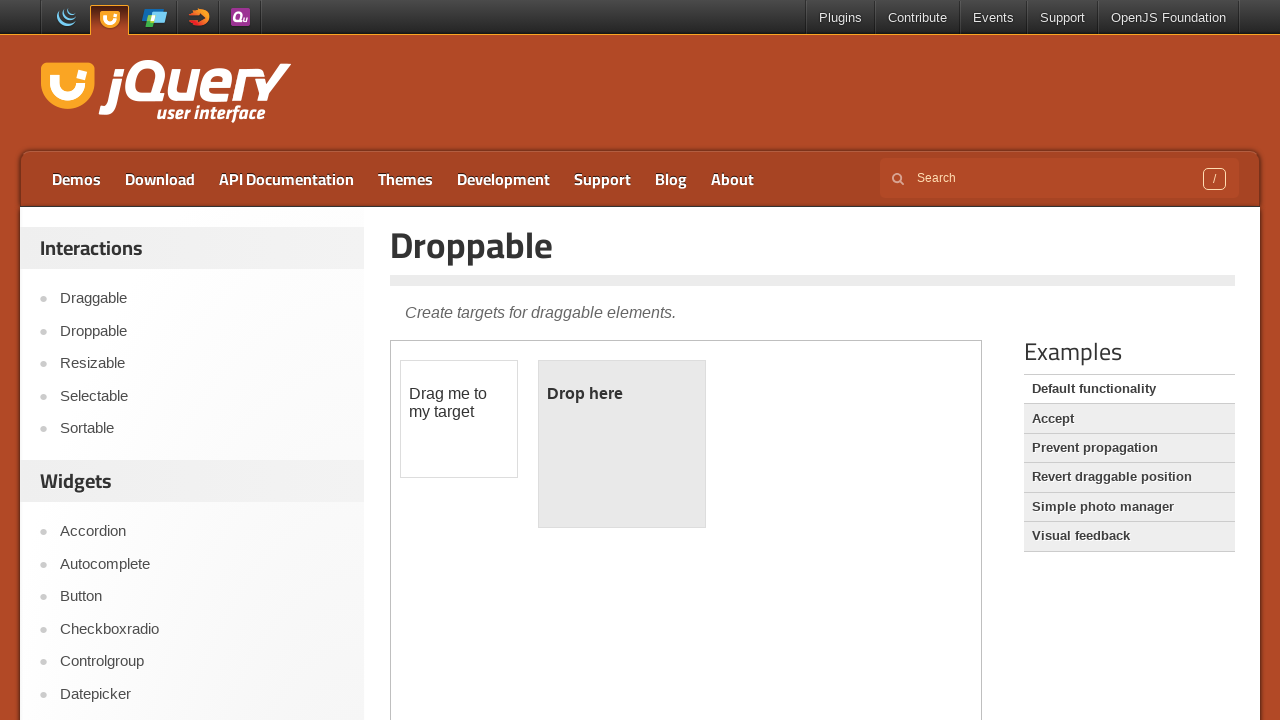

Located droppable target element
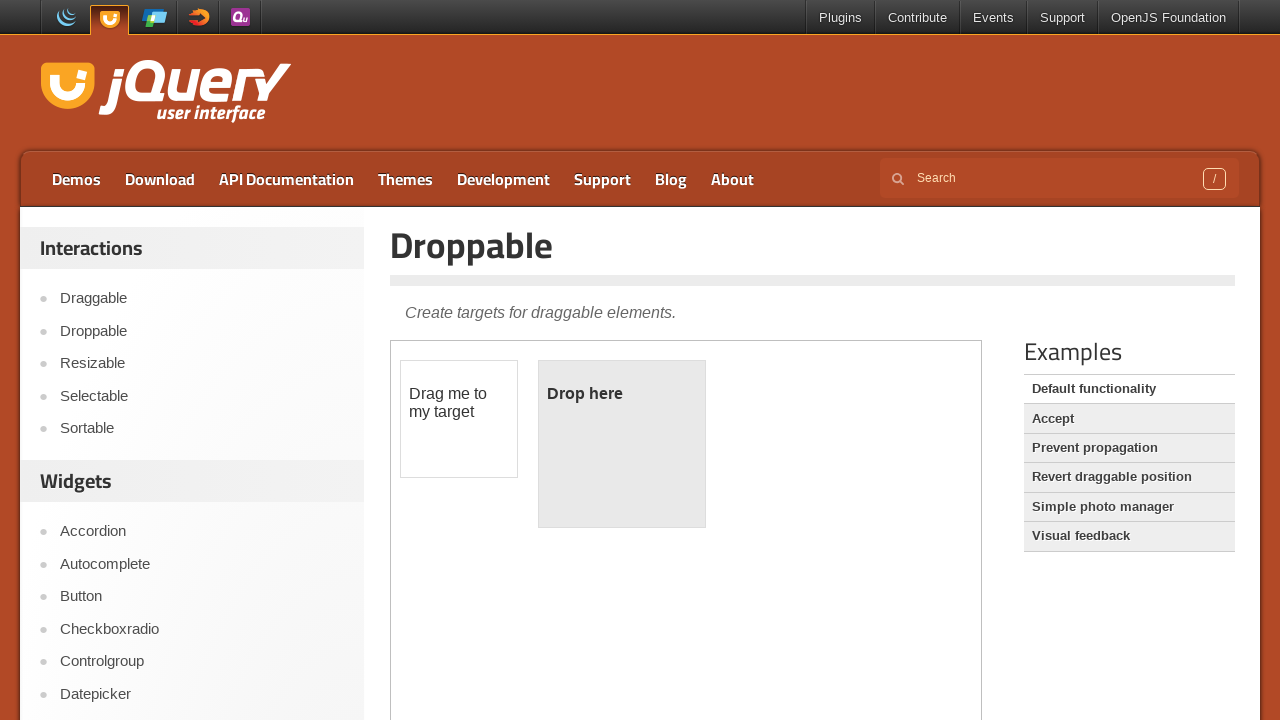

Dragged element from source to target location at (622, 444)
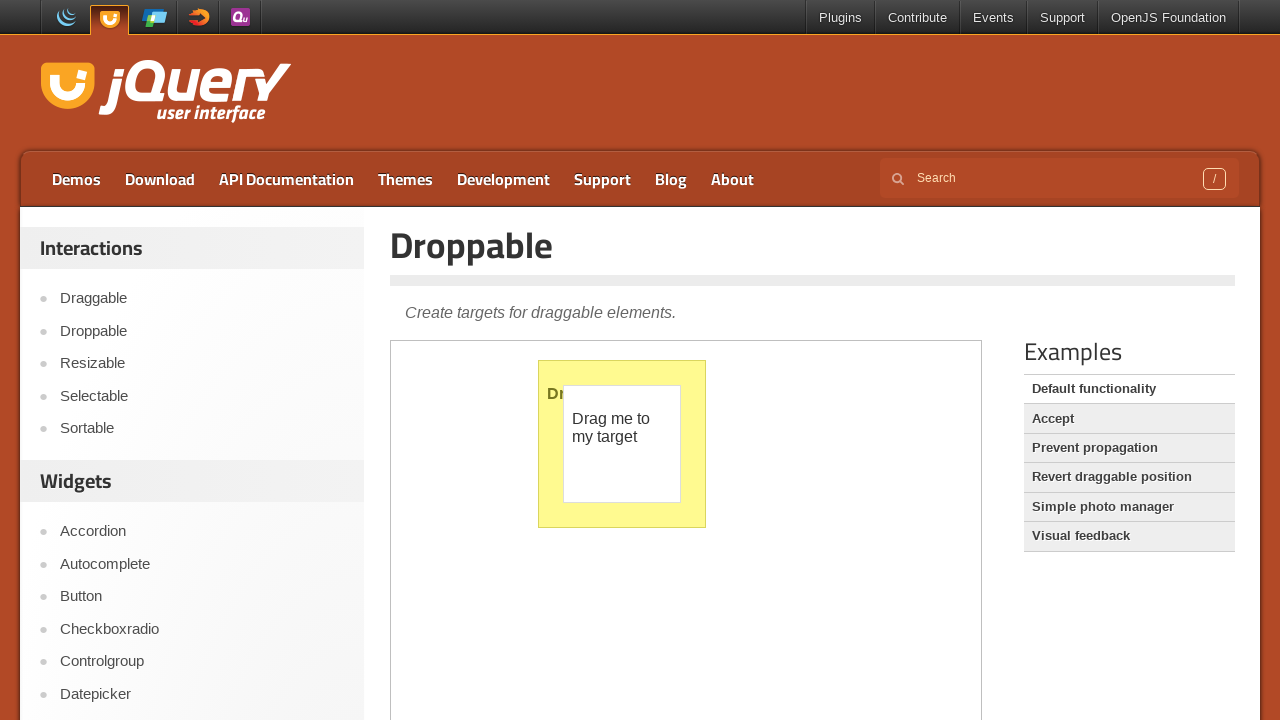

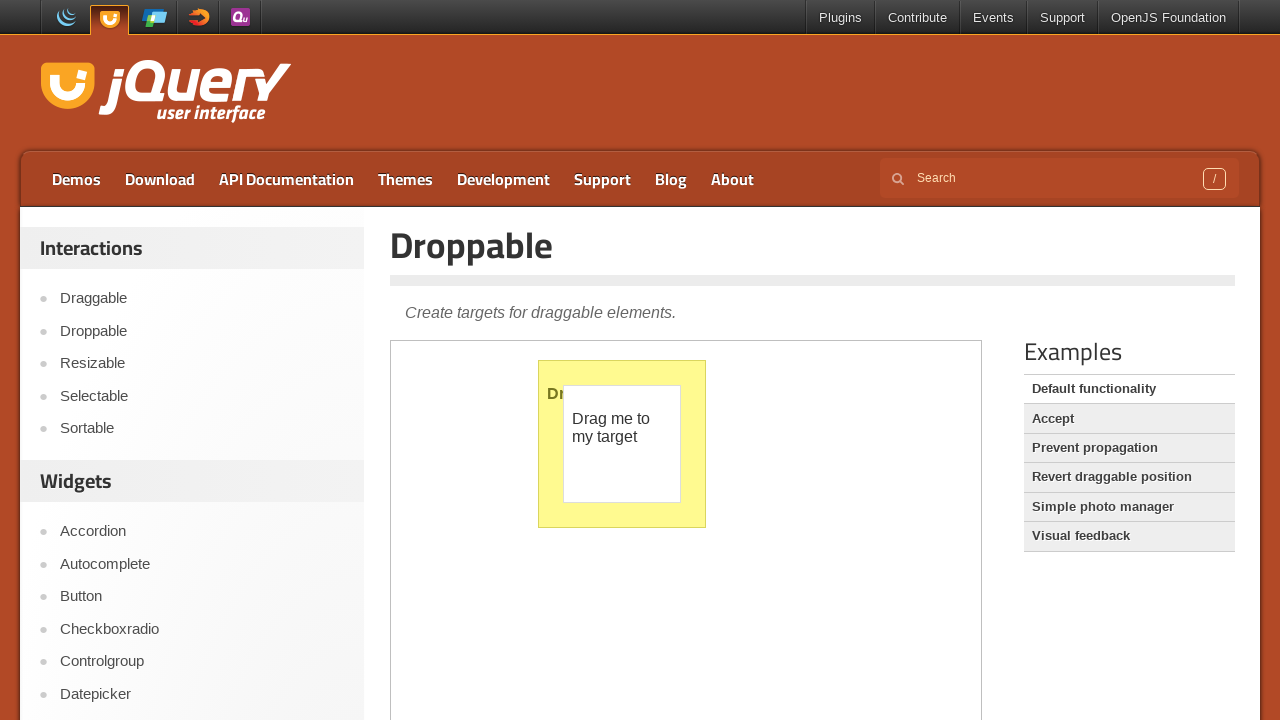